Tests that the book now button is displayed on the page

Starting URL: https://famcare.app/

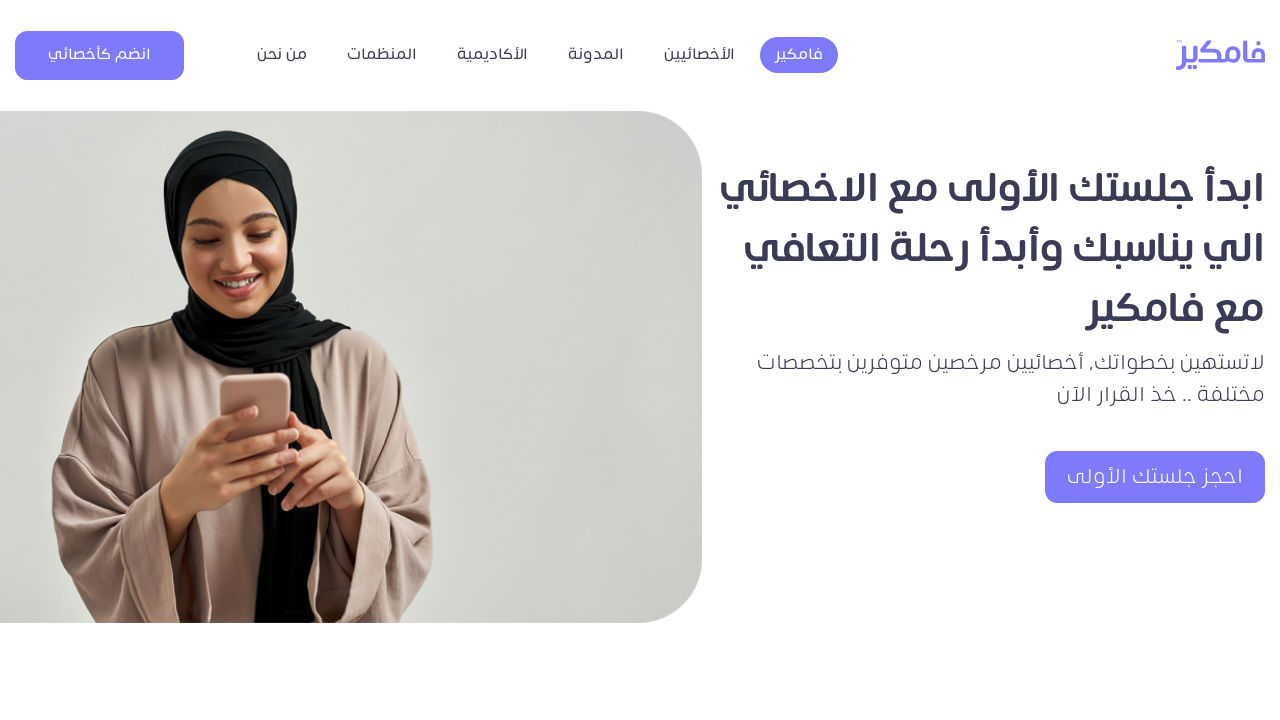

Scrolled down 1100 pixels to view specialists section
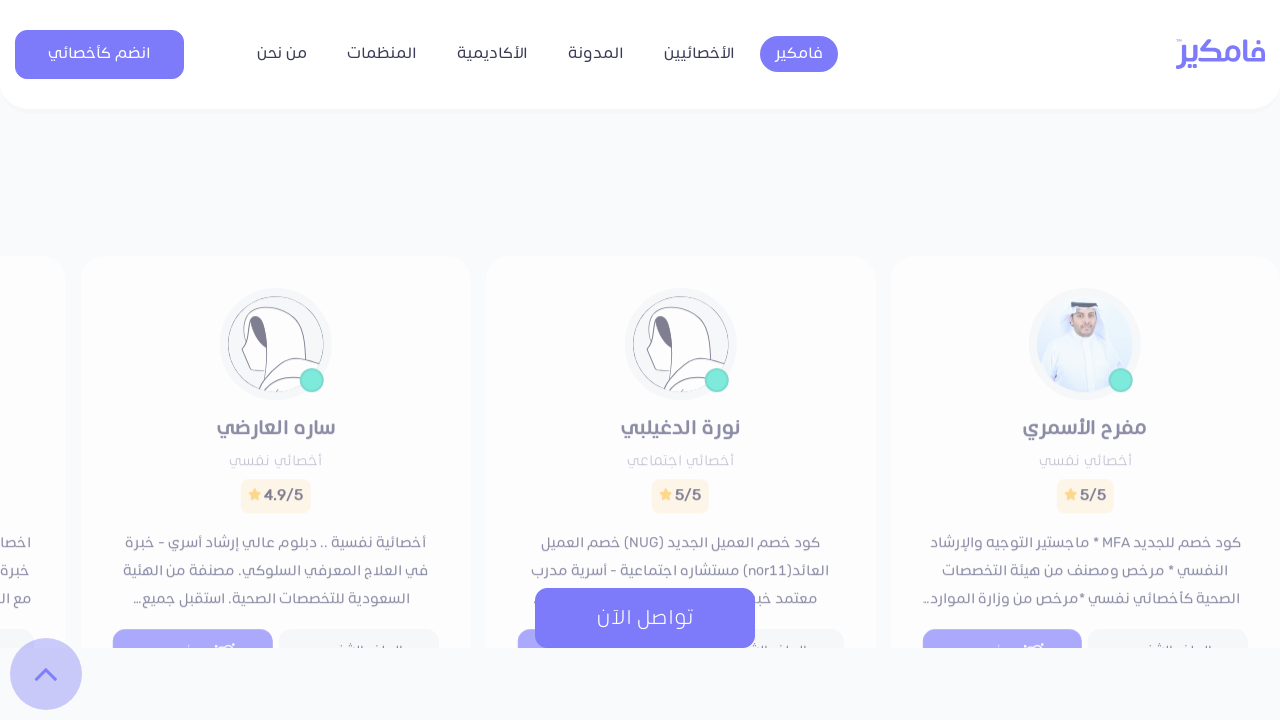

Book Now button is visible on the page
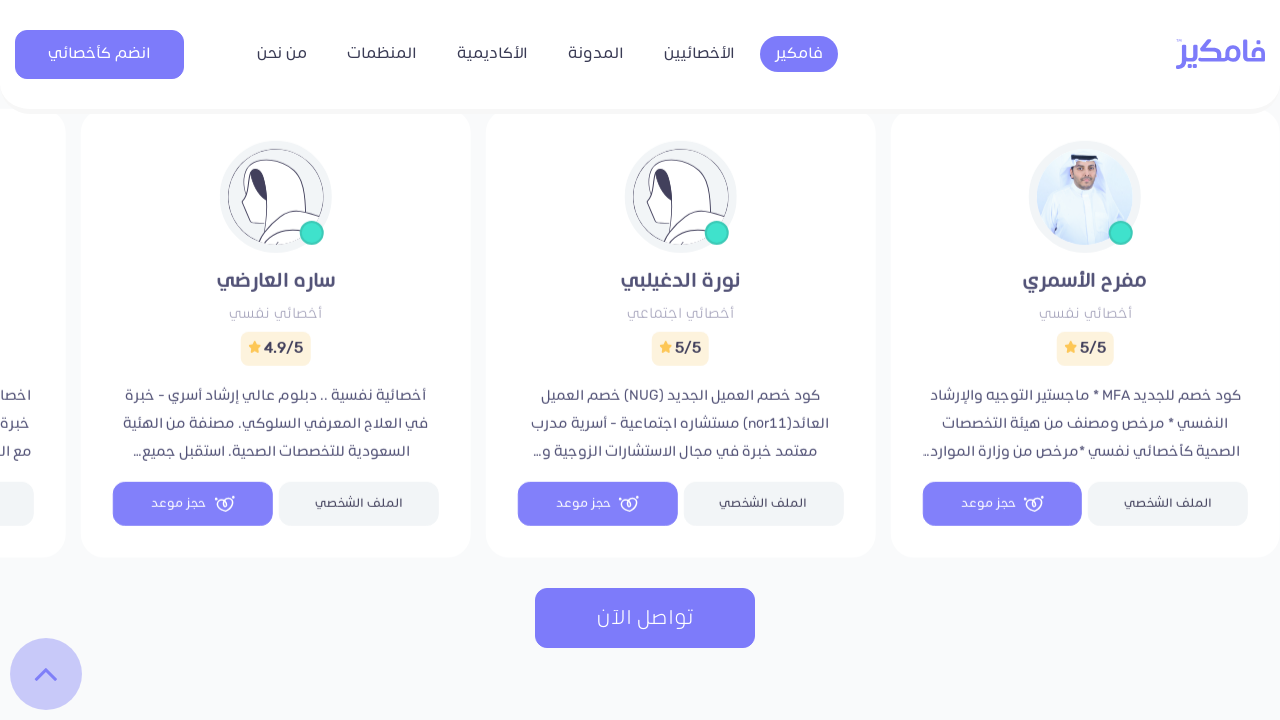

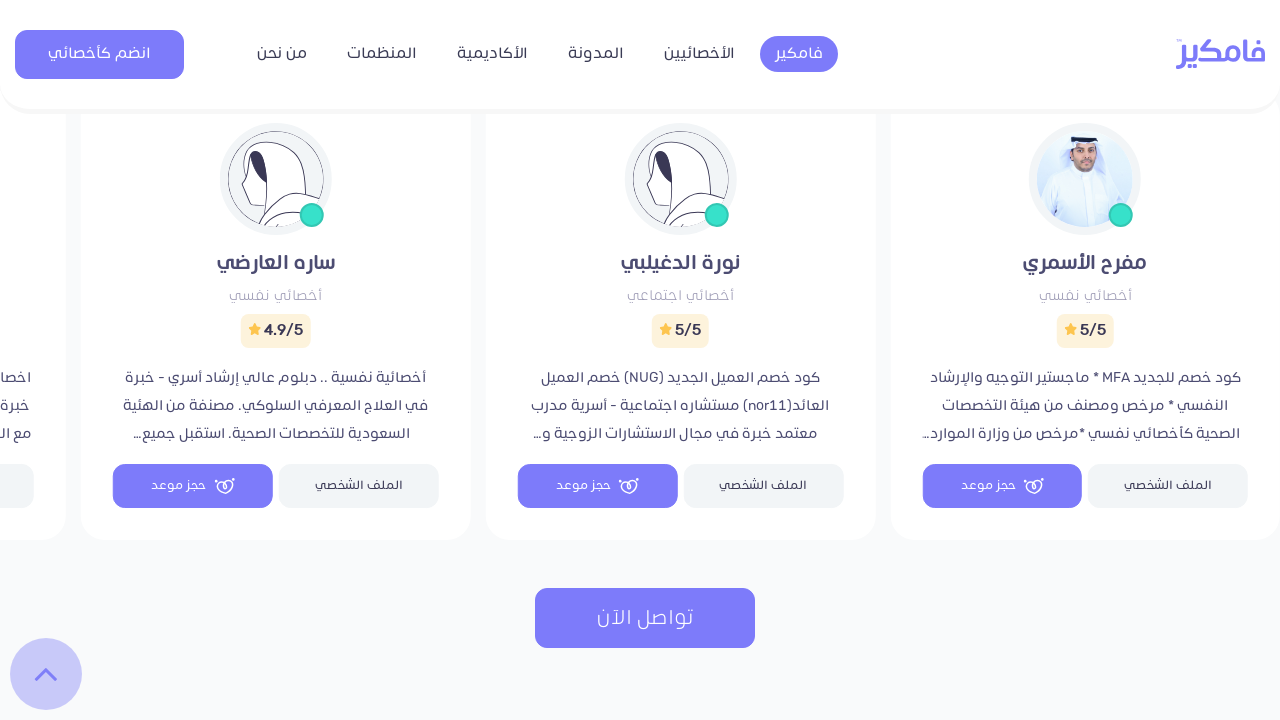